Tests dynamic loading functionality by clicking a start button and waiting for content to appear

Starting URL: http://the-internet.herokuapp.com/dynamic_loading/2

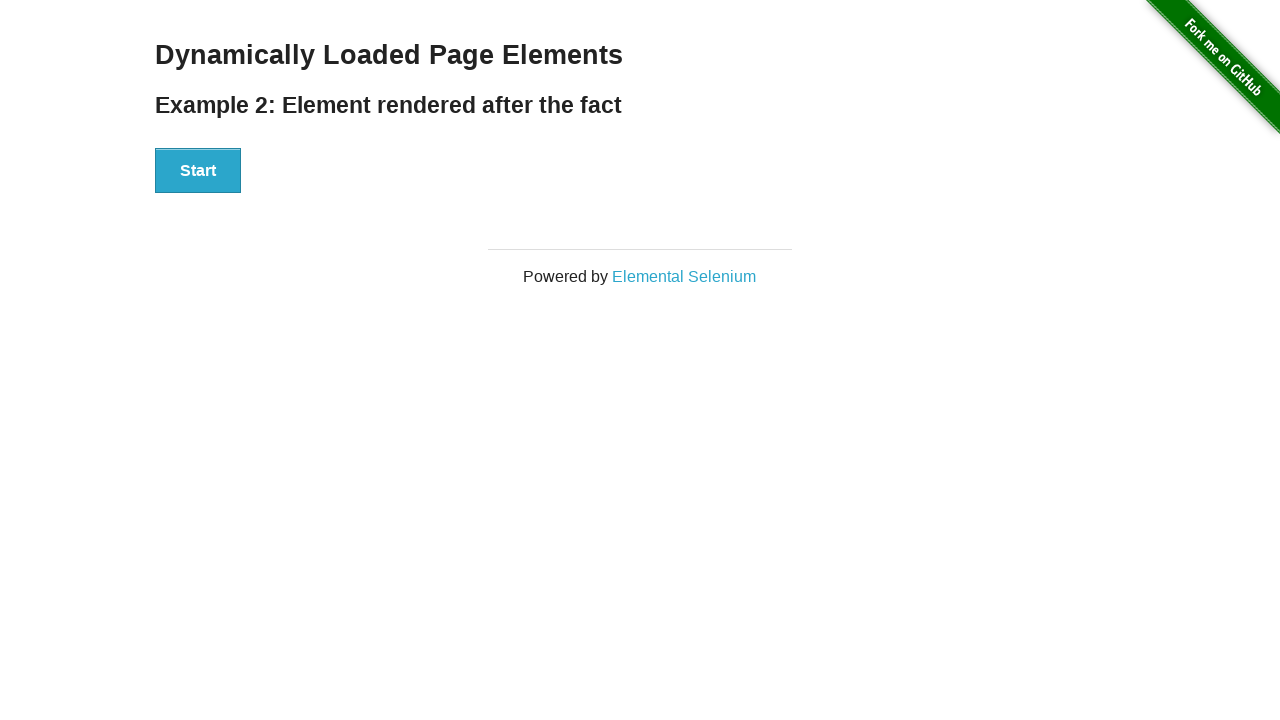

Clicked start button to trigger dynamic loading at (198, 171) on xpath=//*[@id='start']/button
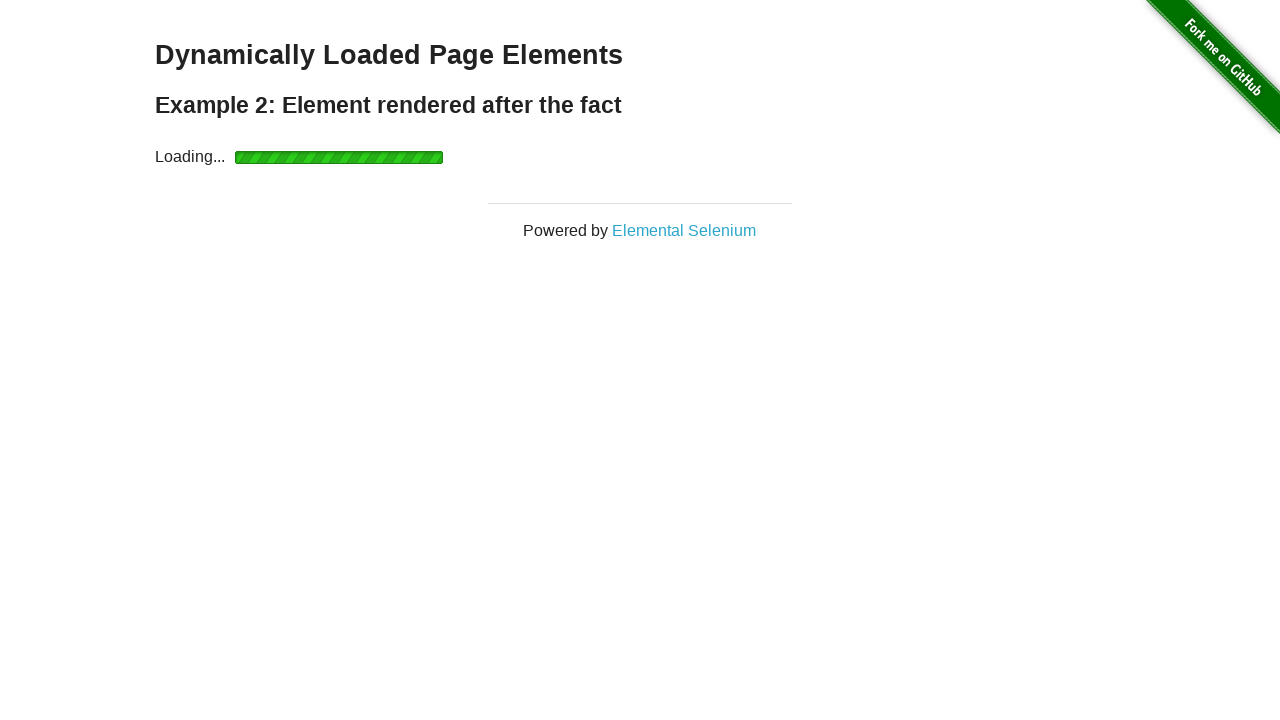

Dynamic content 'Hello World!' appeared and became visible
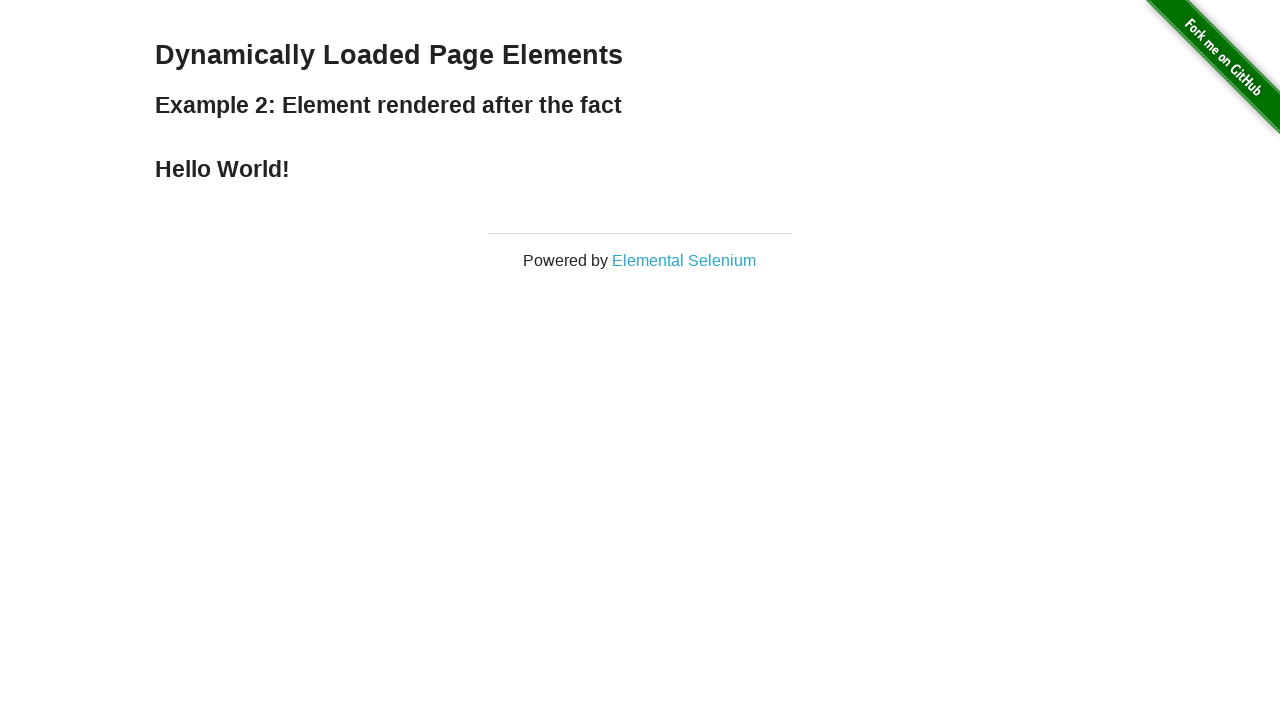

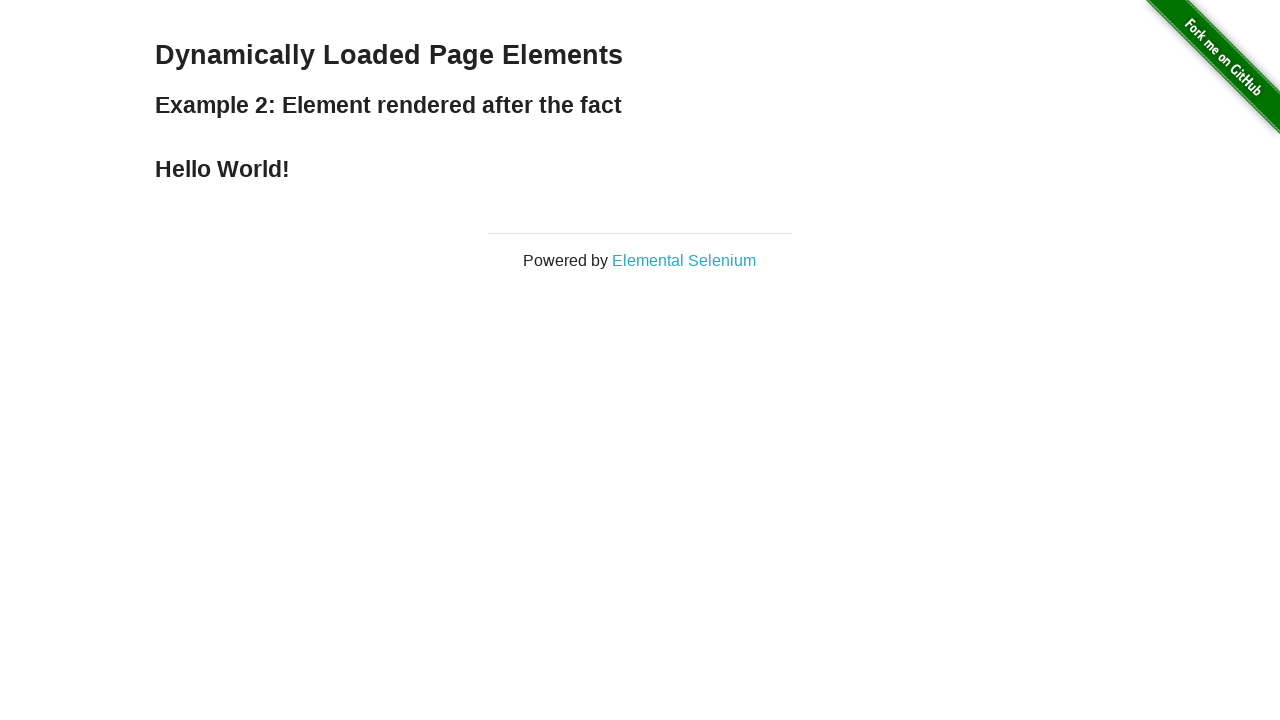